Tests flight booking form by selecting source and destination cities, choosing a travel date, configuring passenger counts (adults and children), selecting currency, and submitting the search.

Starting URL: https://rahulshettyacademy.com/dropdownsPractise/

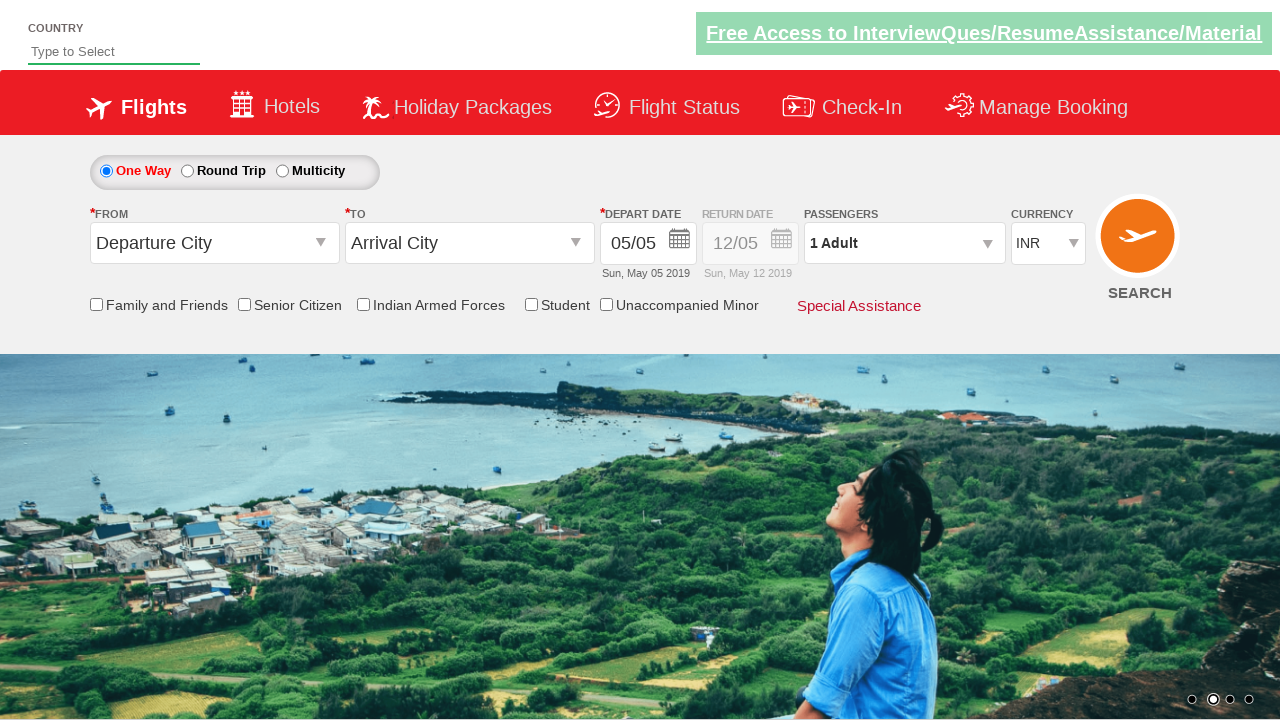

Clicked source dropdown to open it at (323, 244) on #ctl00_mainContent_ddl_originStation1_CTXTaction
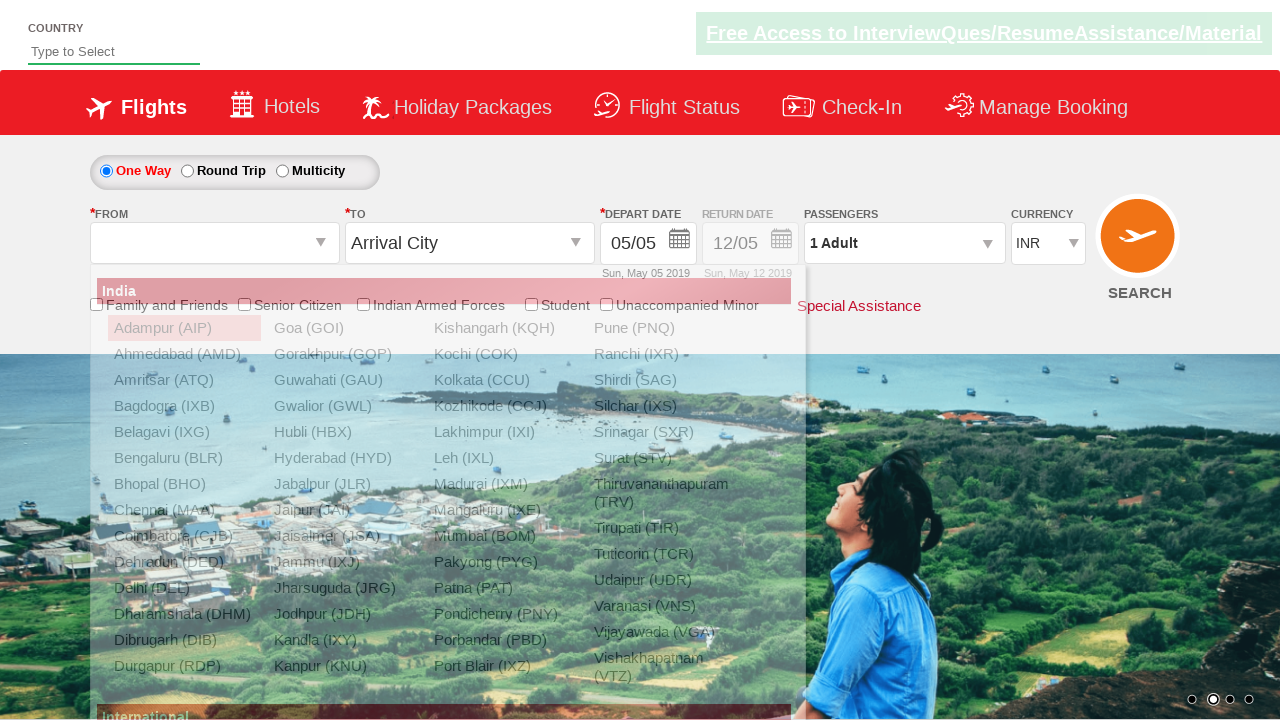

Selected Chennai (MAA) as source city at (184, 510) on a[value='MAA']
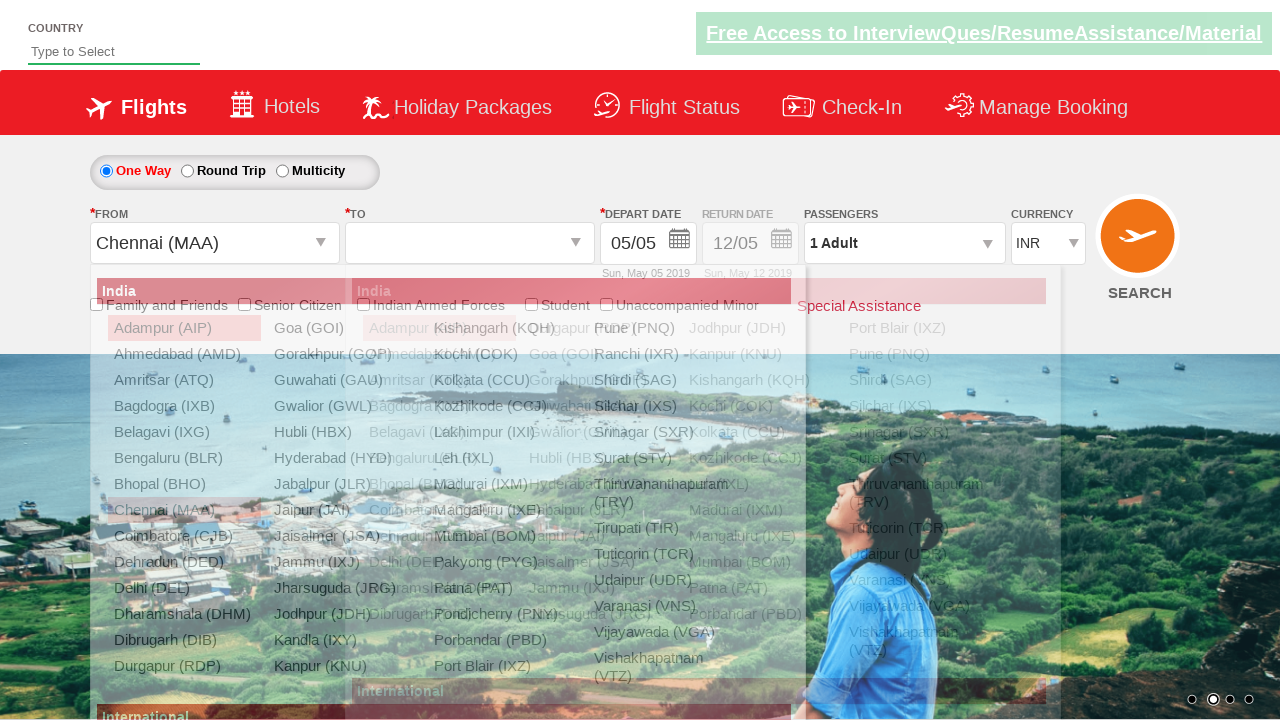

Selected Bangalore (BLR) as destination city at (439, 458) on #glsctl00_mainContent_ddl_destinationStation1_CTNR a[value='BLR']
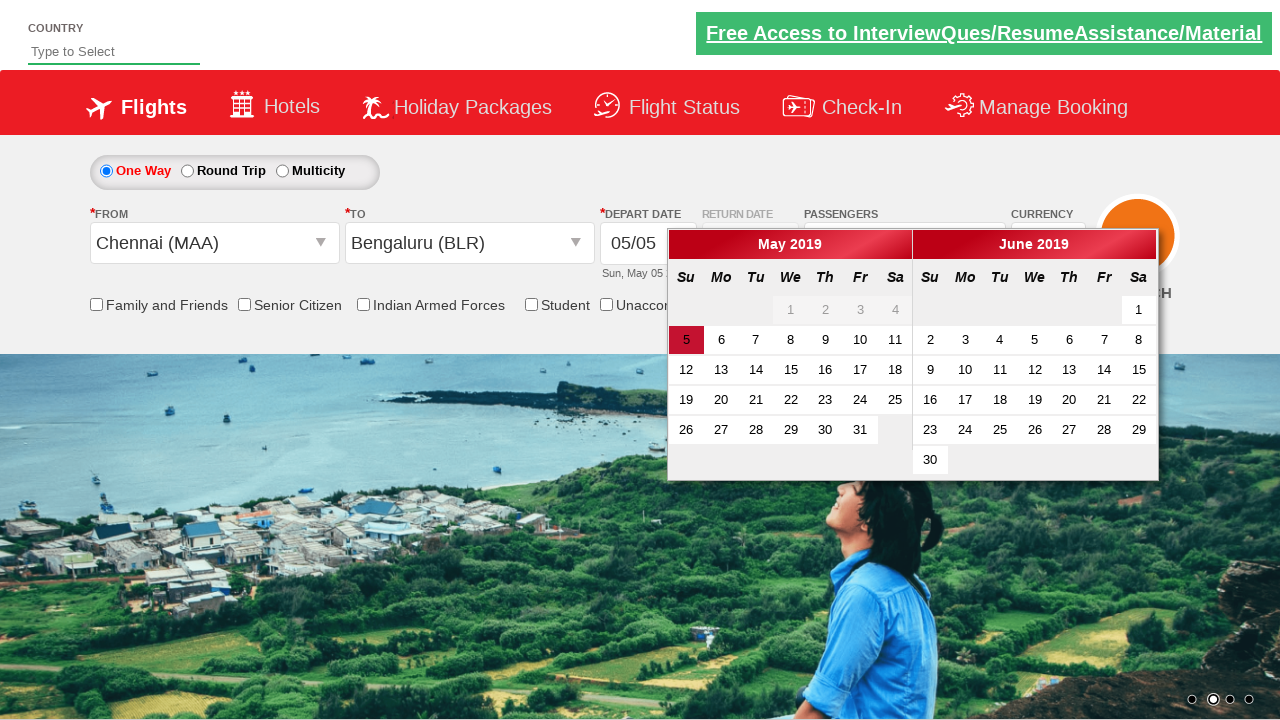

Selected travel date (15th of the month) at (791, 370) on (//a[text()='15'])[1]
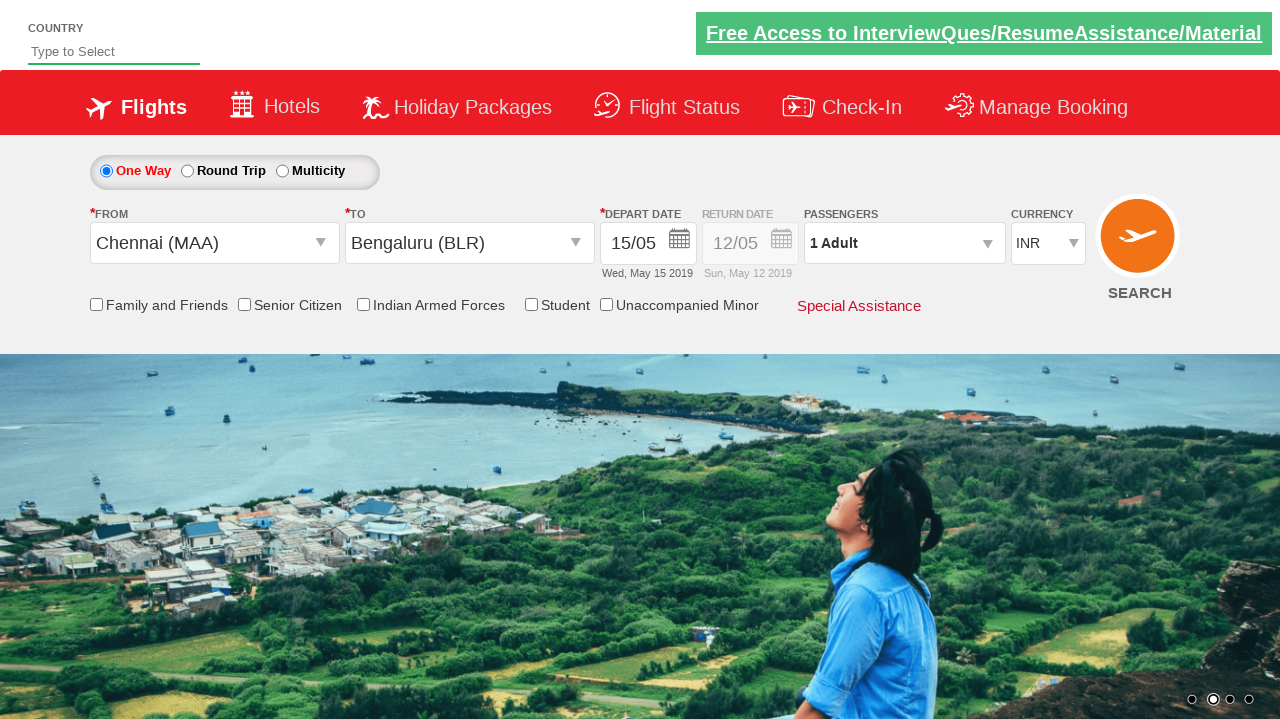

Waited for UI to update
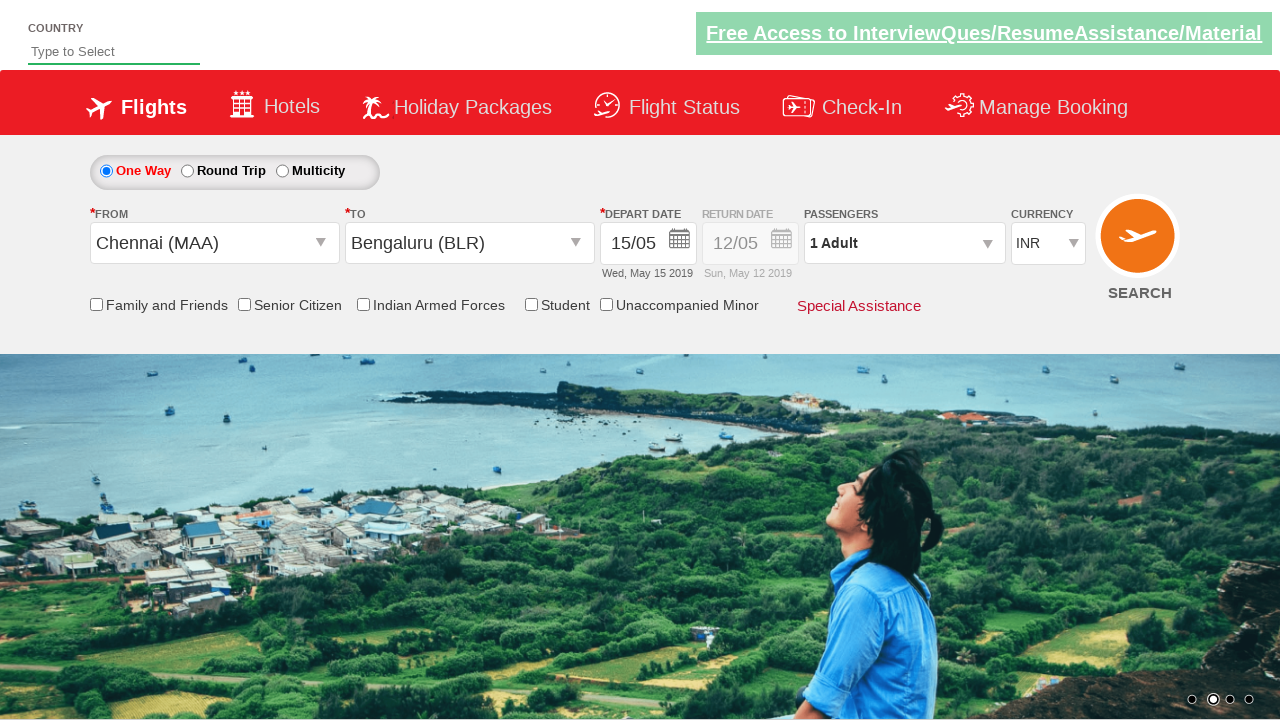

Clicked passengers dropdown to open it at (904, 243) on #divpaxinfo
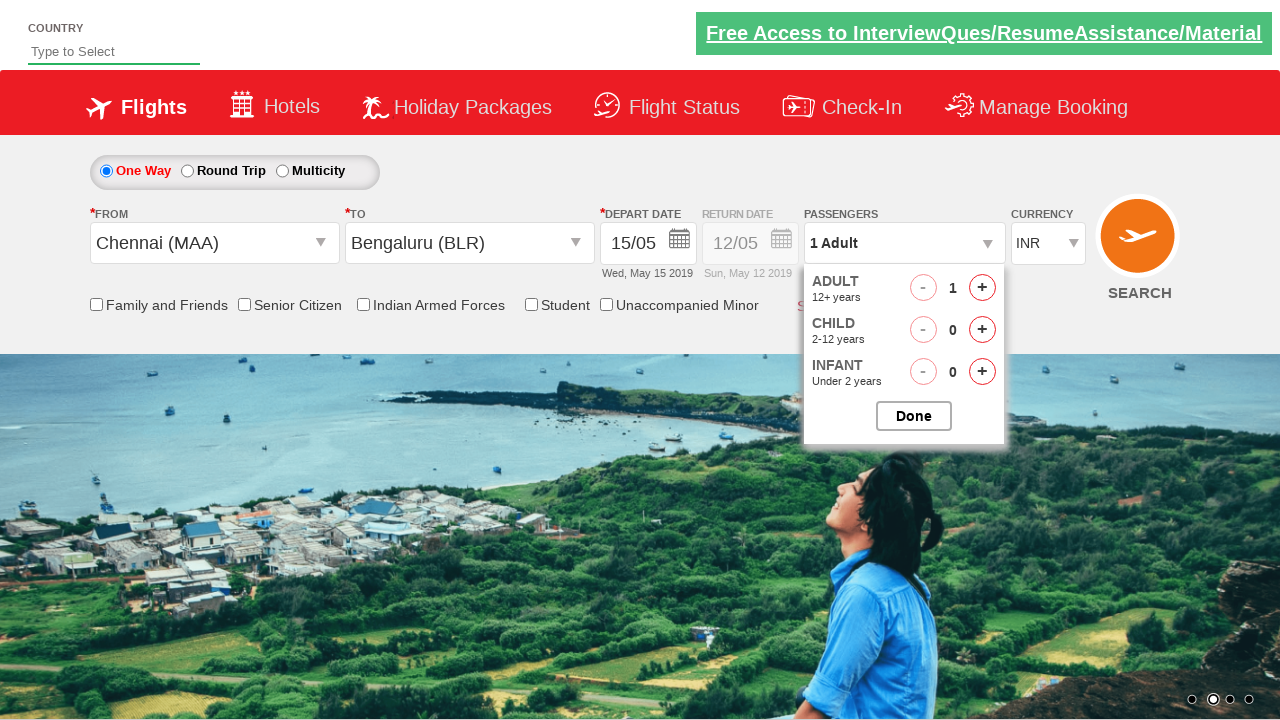

Incremented adult passenger count at (982, 288) on #hrefIncAdt
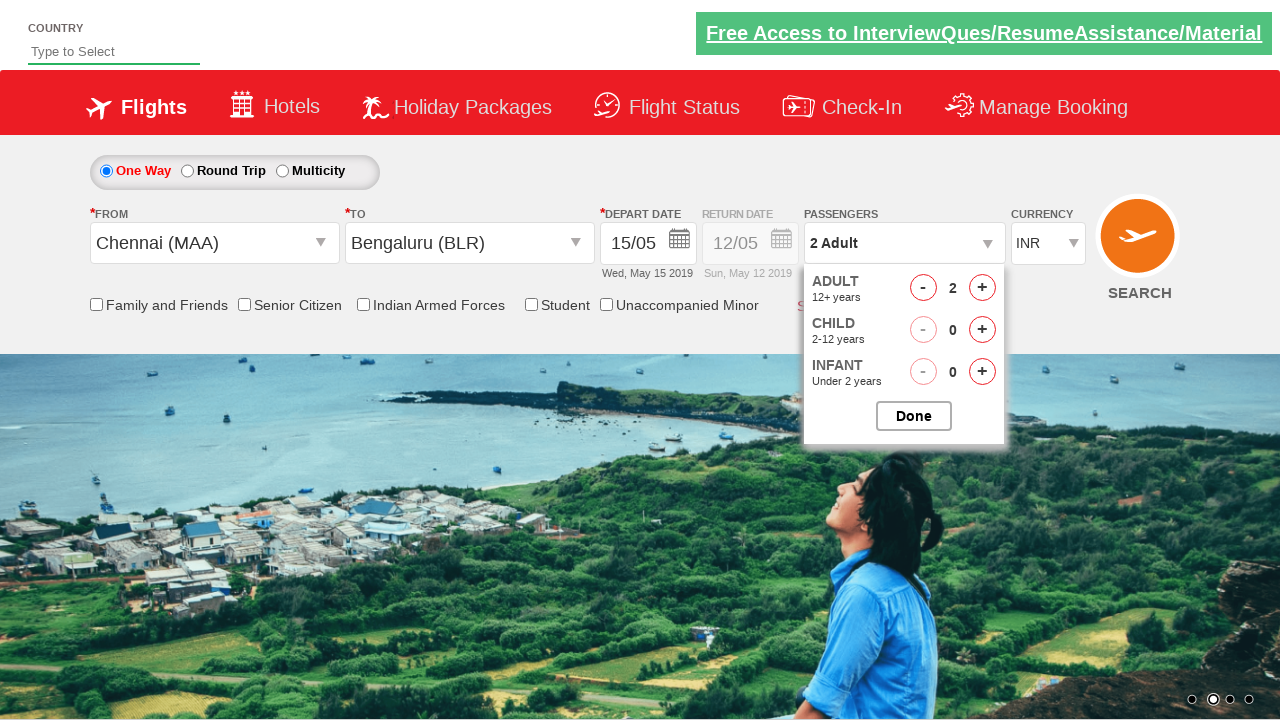

Incremented adult passenger count at (982, 288) on #hrefIncAdt
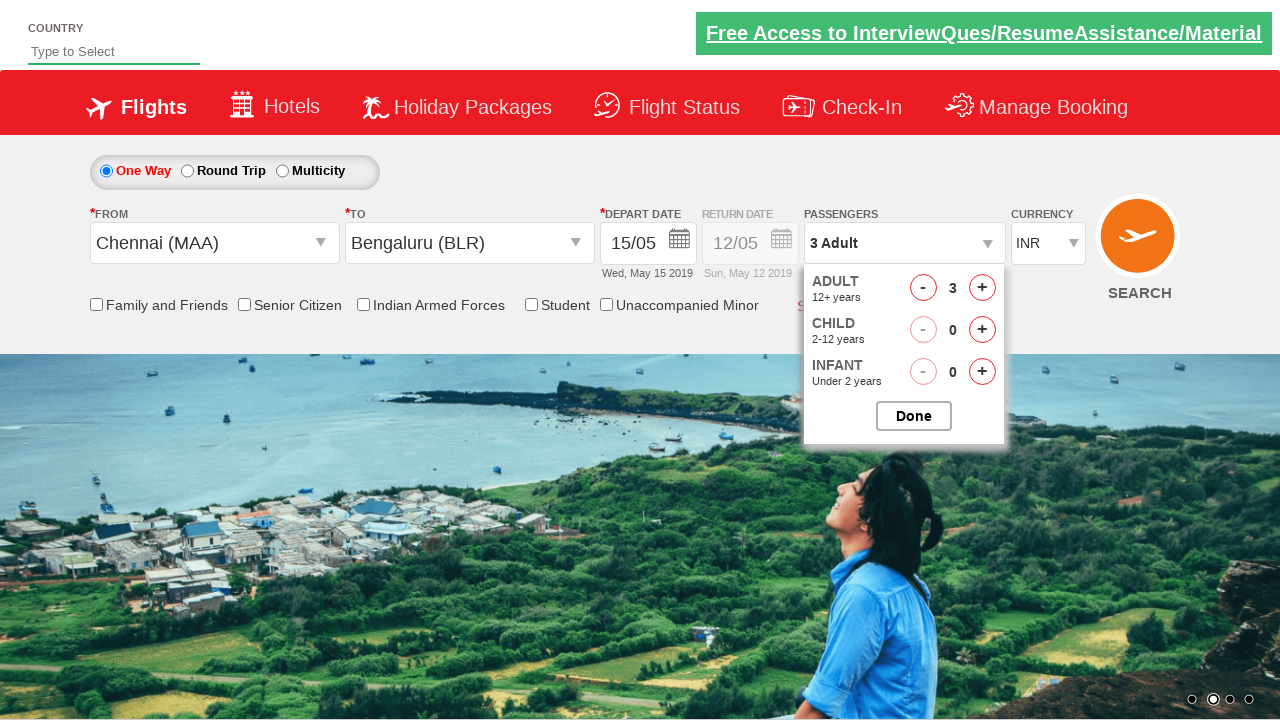

Incremented adult passenger count at (982, 288) on #hrefIncAdt
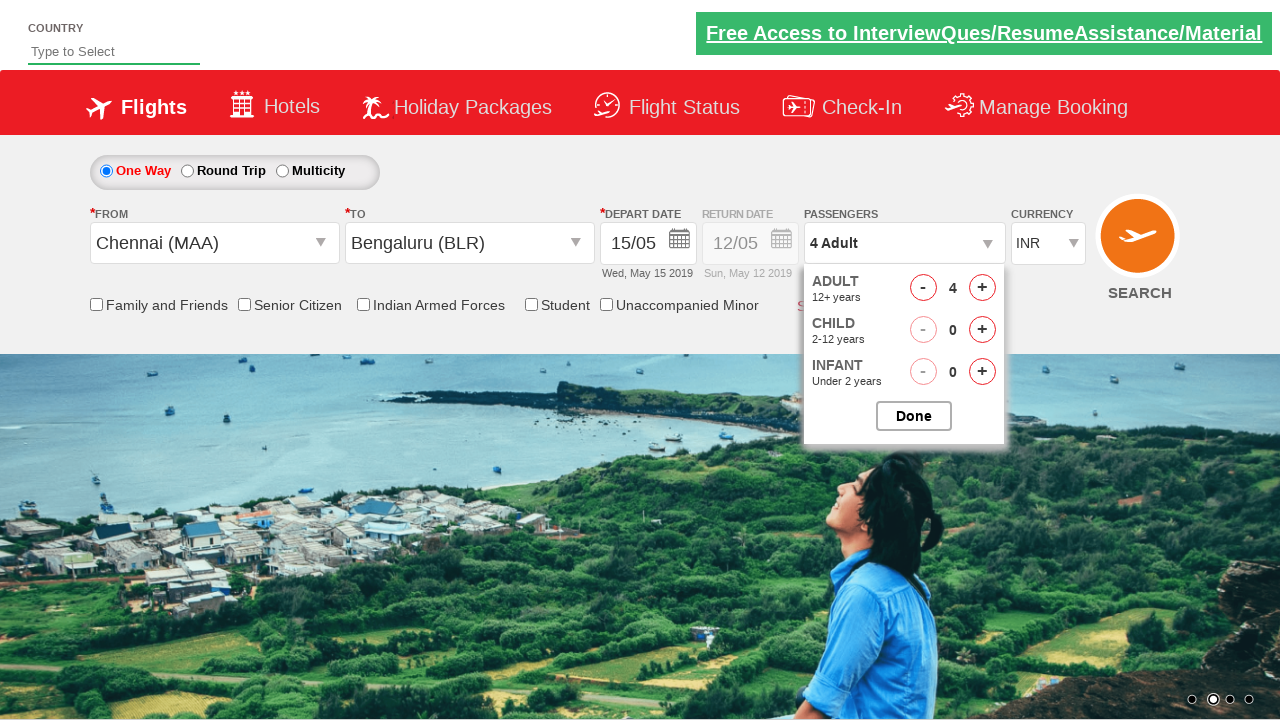

Incremented adult passenger count at (982, 288) on #hrefIncAdt
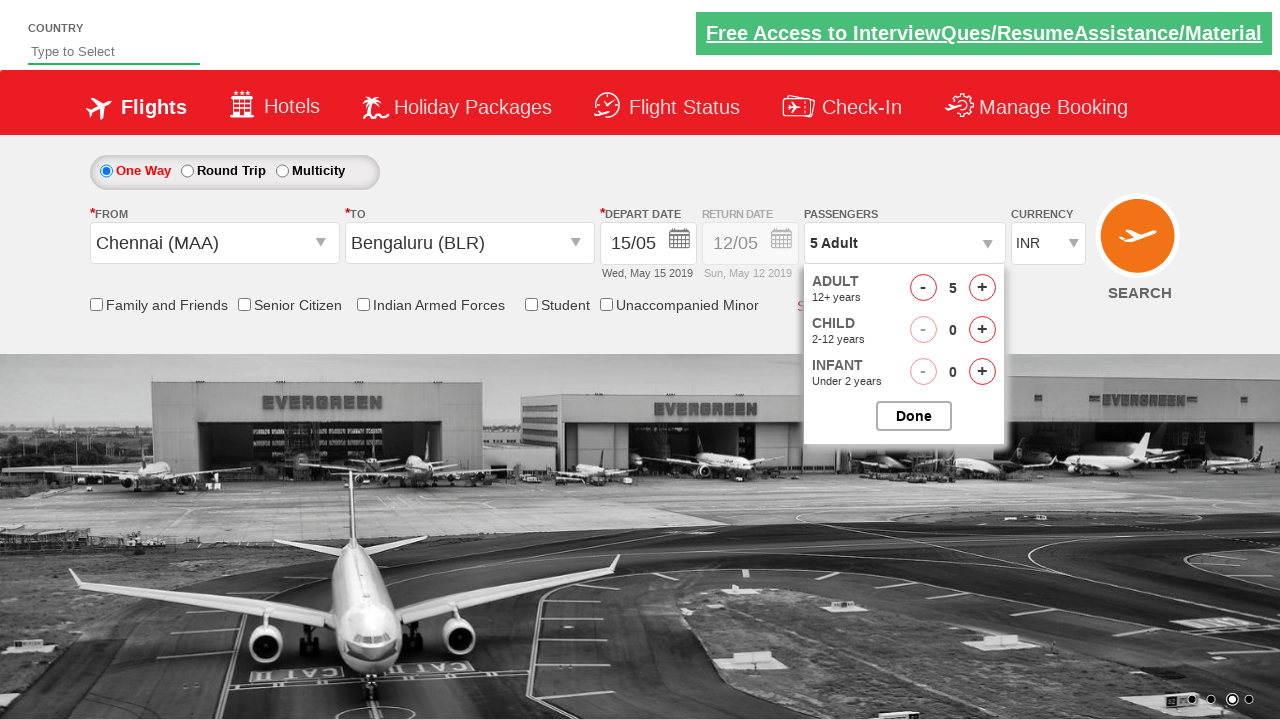

Incremented child passenger count at (982, 330) on #hrefIncChd
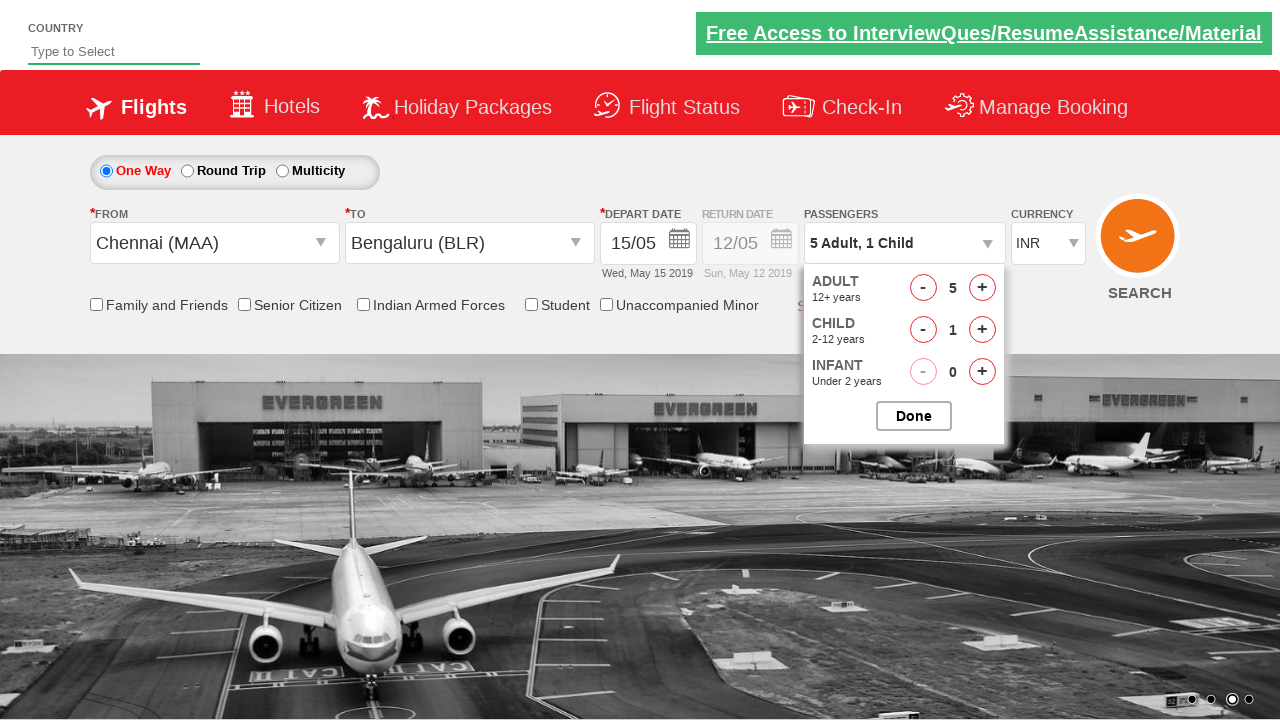

Incremented child passenger count at (982, 330) on #hrefIncChd
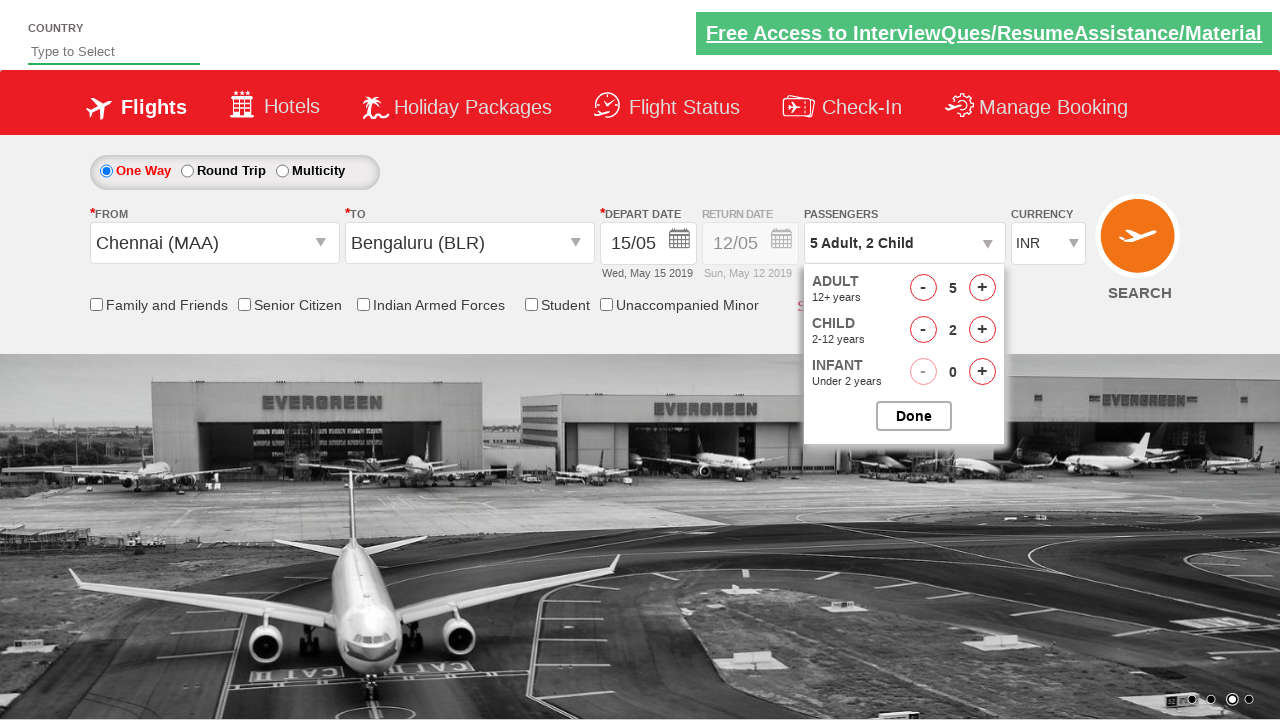

Incremented child passenger count at (982, 330) on #hrefIncChd
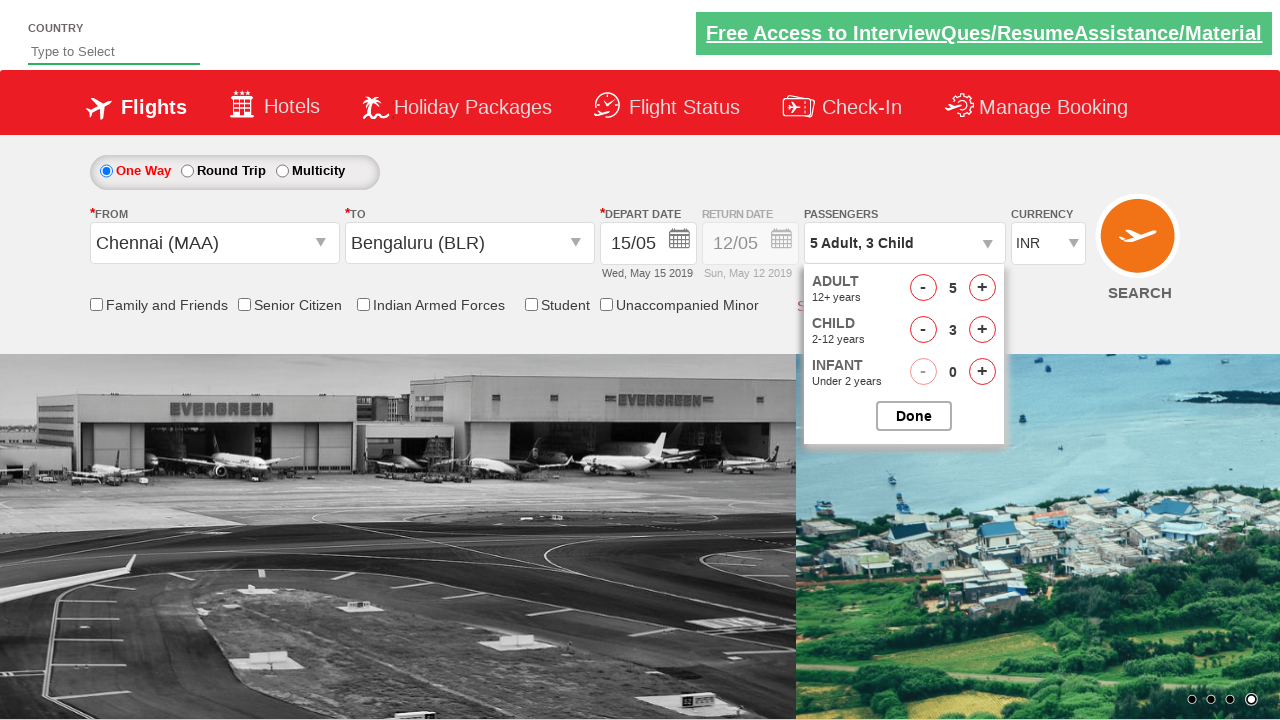

Incremented child passenger count at (982, 330) on #hrefIncChd
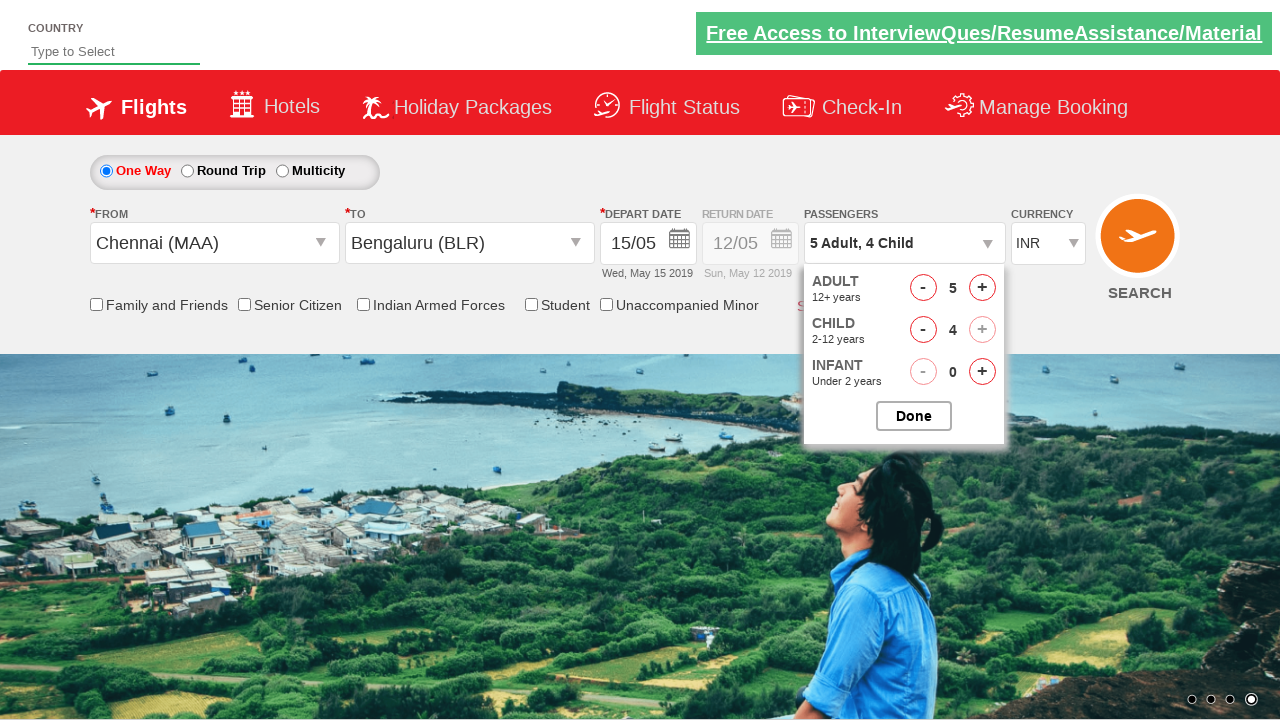

Confirmed passenger selection (4 adults, 4 children) at (914, 416) on input#btnclosepaxoption
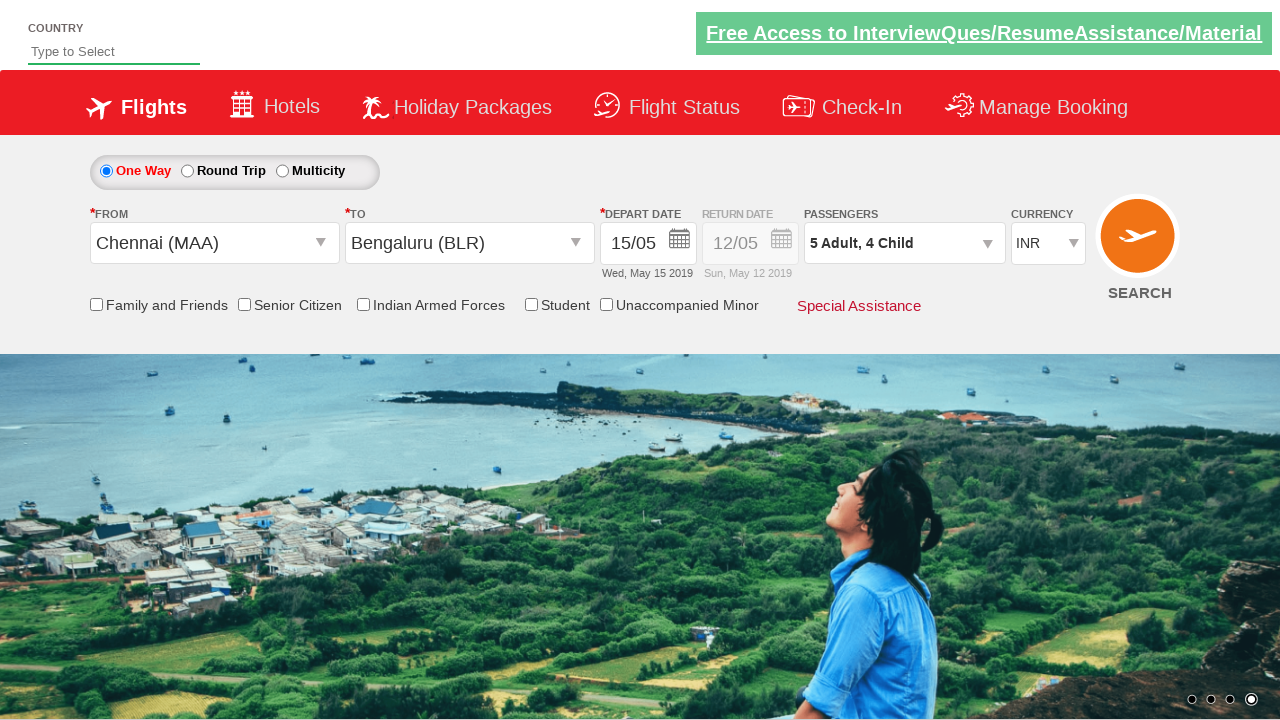

Selected currency from dropdown (4th option) on #ctl00_mainContent_DropDownListCurrency
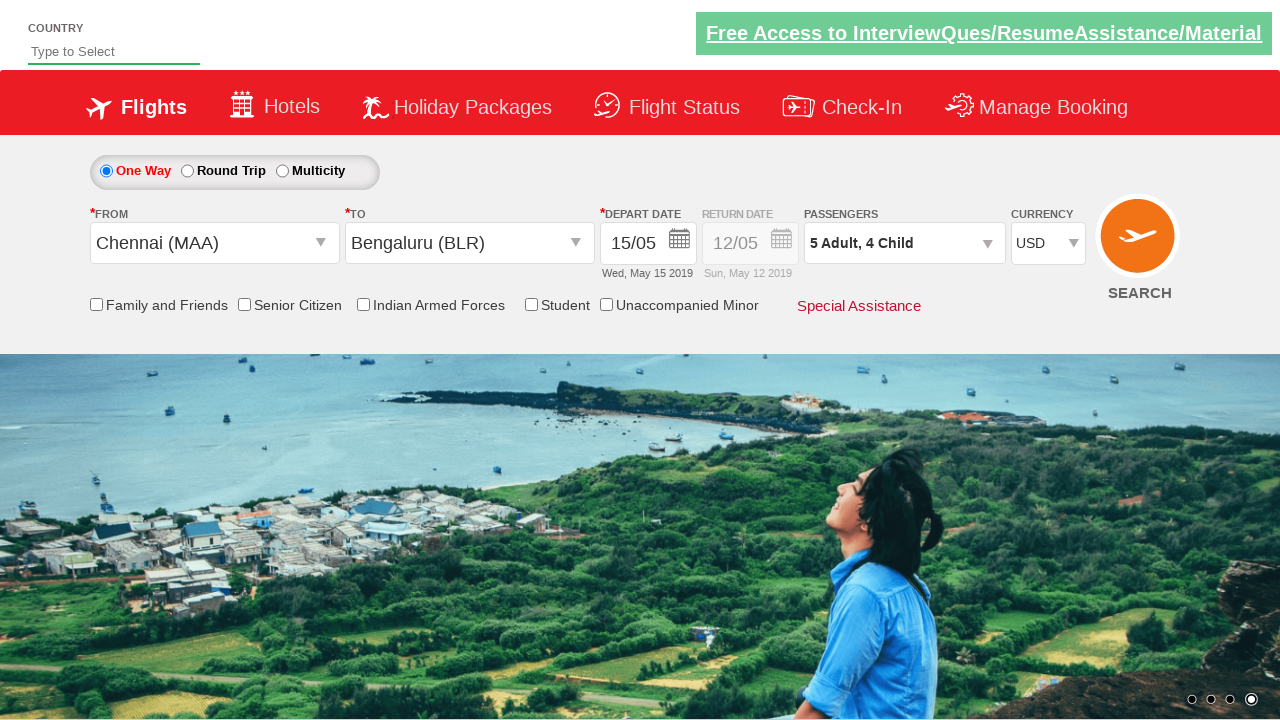

Clicked search button to find available flights at (1140, 245) on #ctl00_mainContent_btn_FindFlights
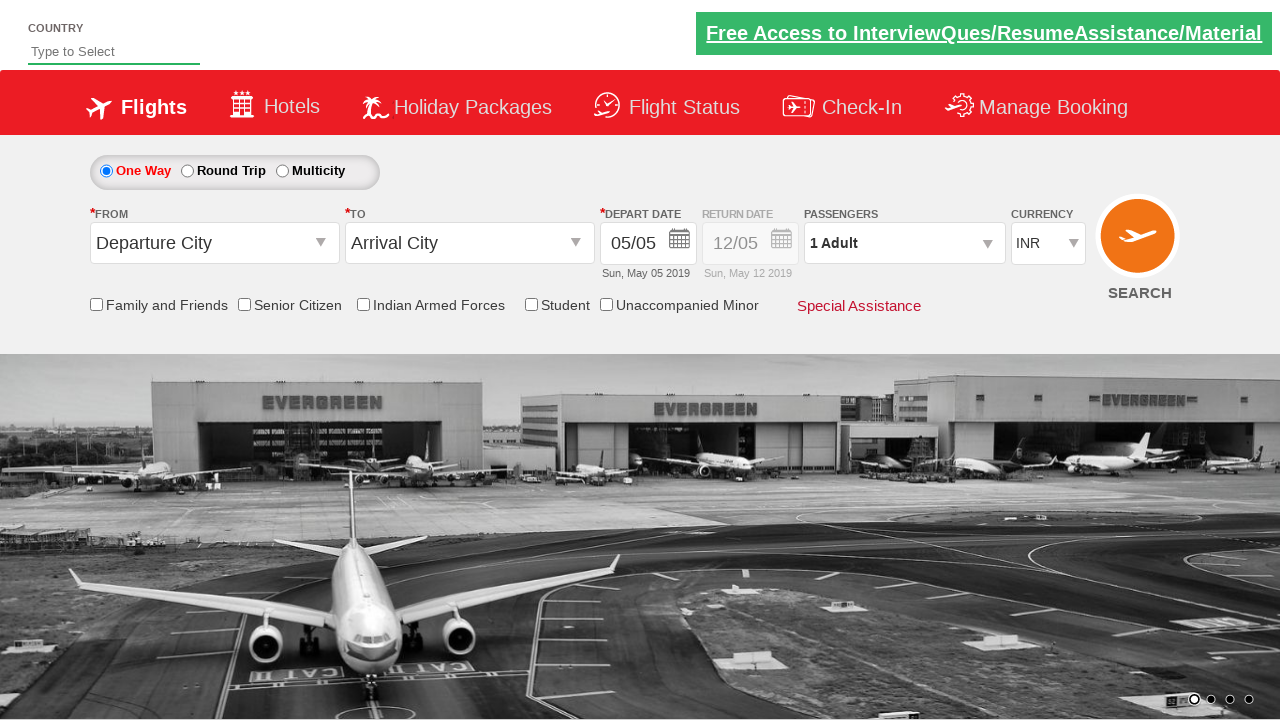

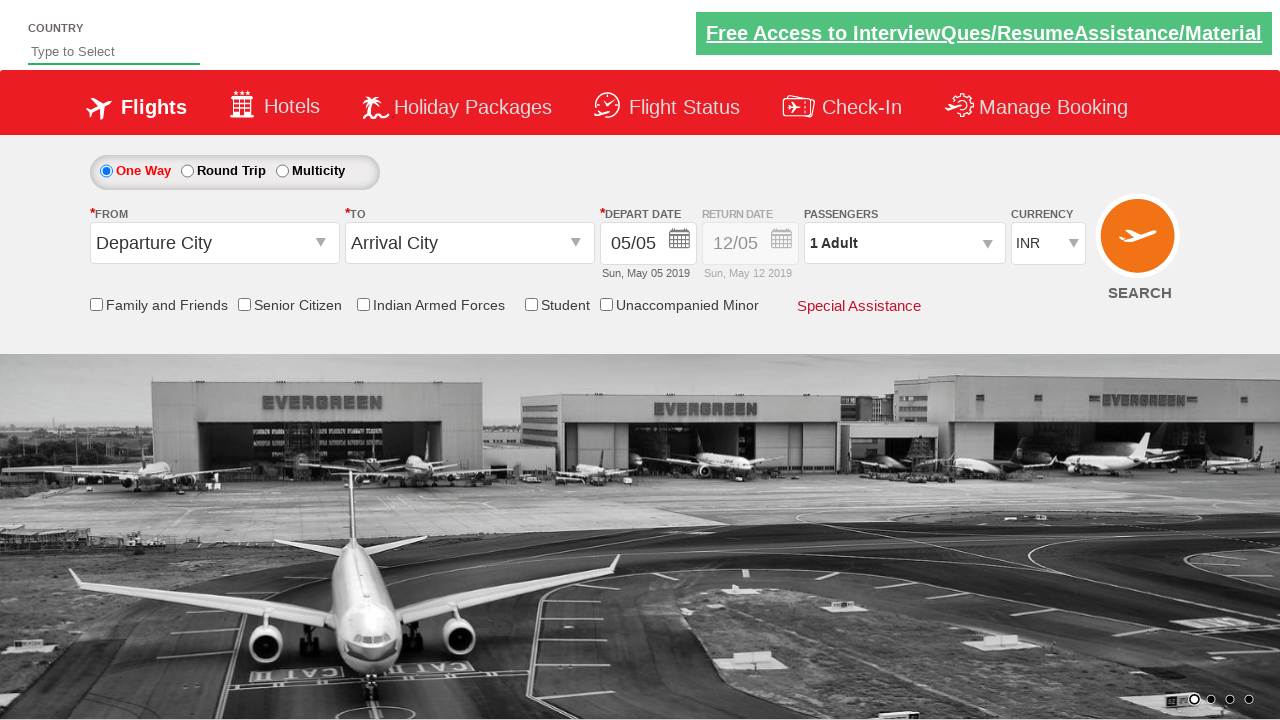